Tests the Python.org website search functionality by entering "pycon" into the search bar and submitting the form to verify search results are returned.

Starting URL: http://www.python.org

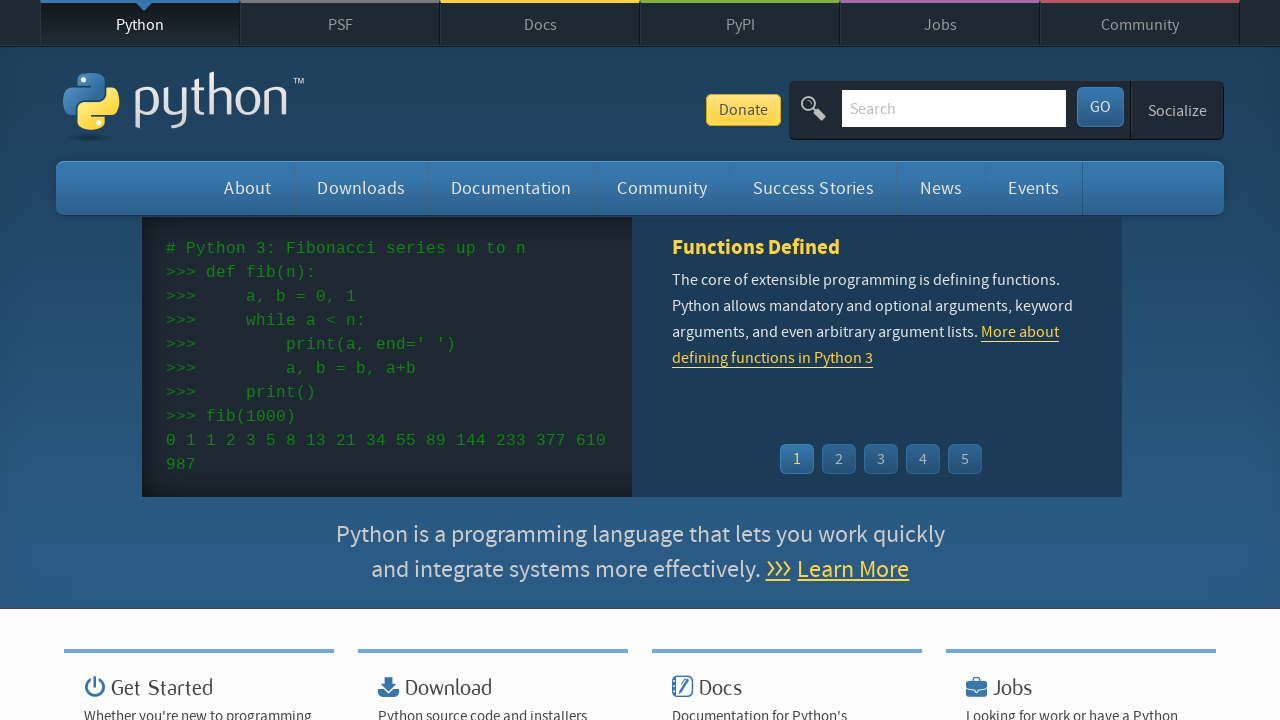

Verified page title contains 'Python'
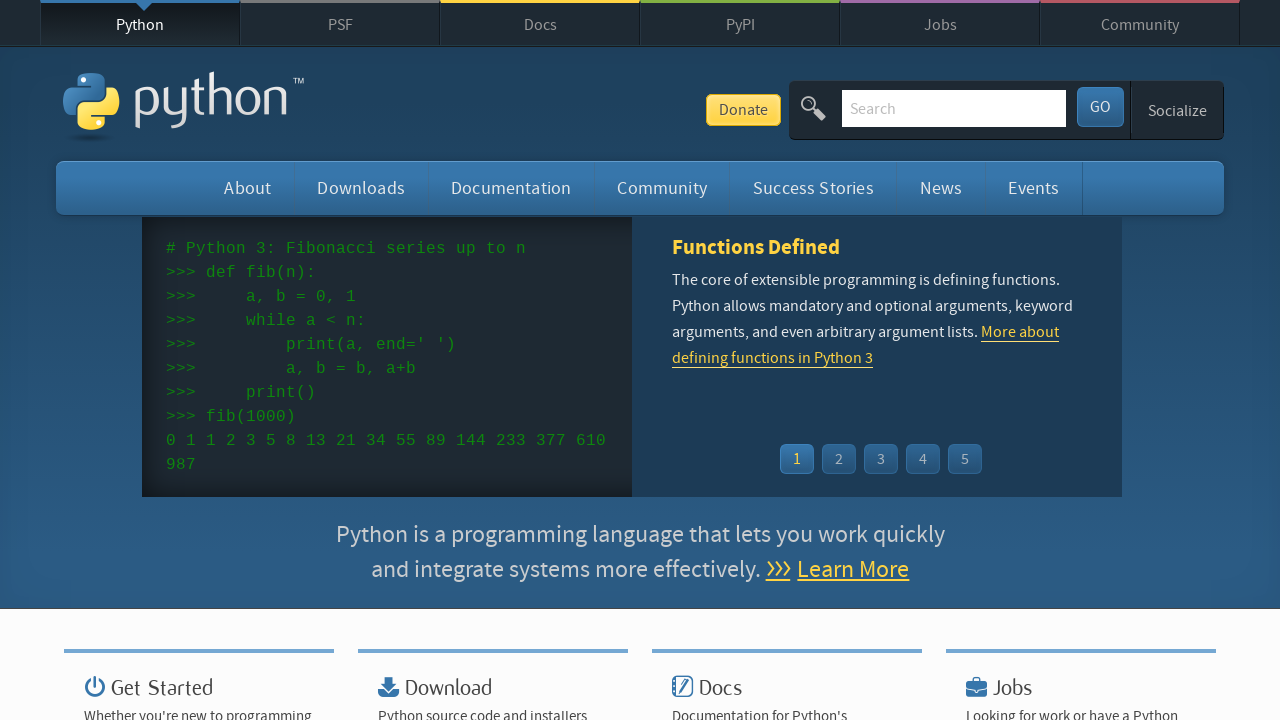

Cleared the search bar on input[name='q']
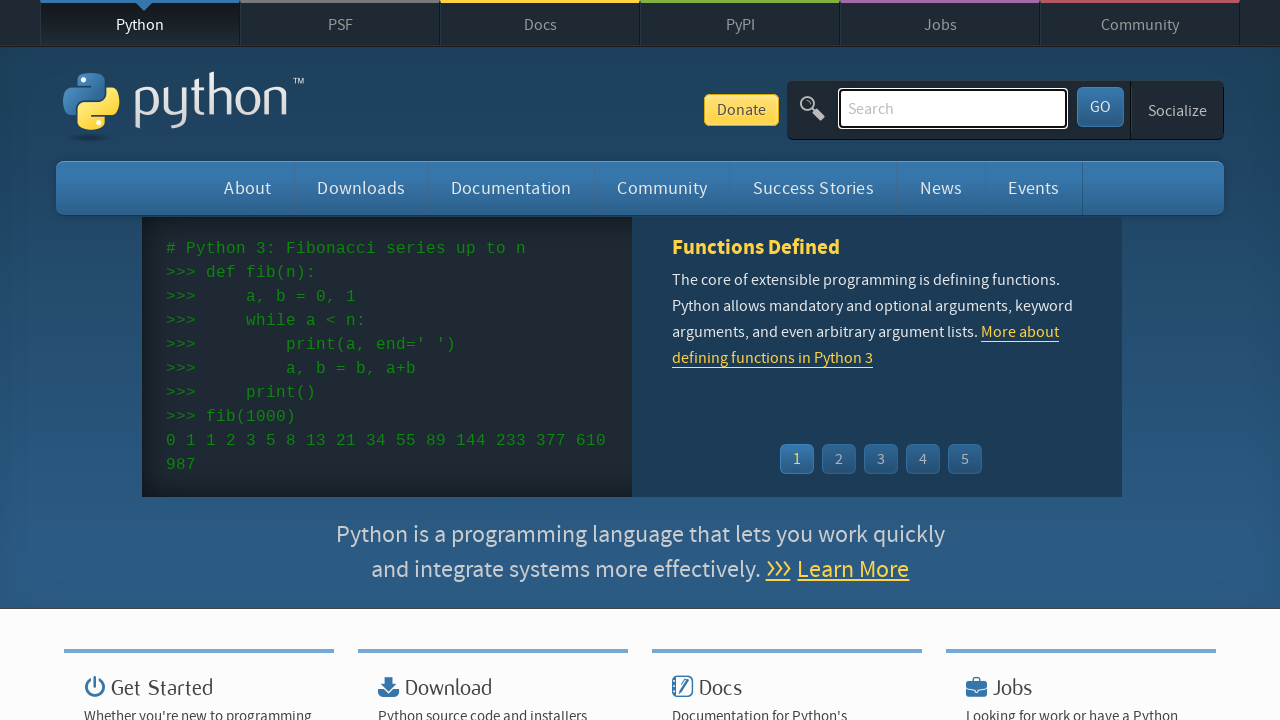

Entered 'pycon' into the search bar on input[name='q']
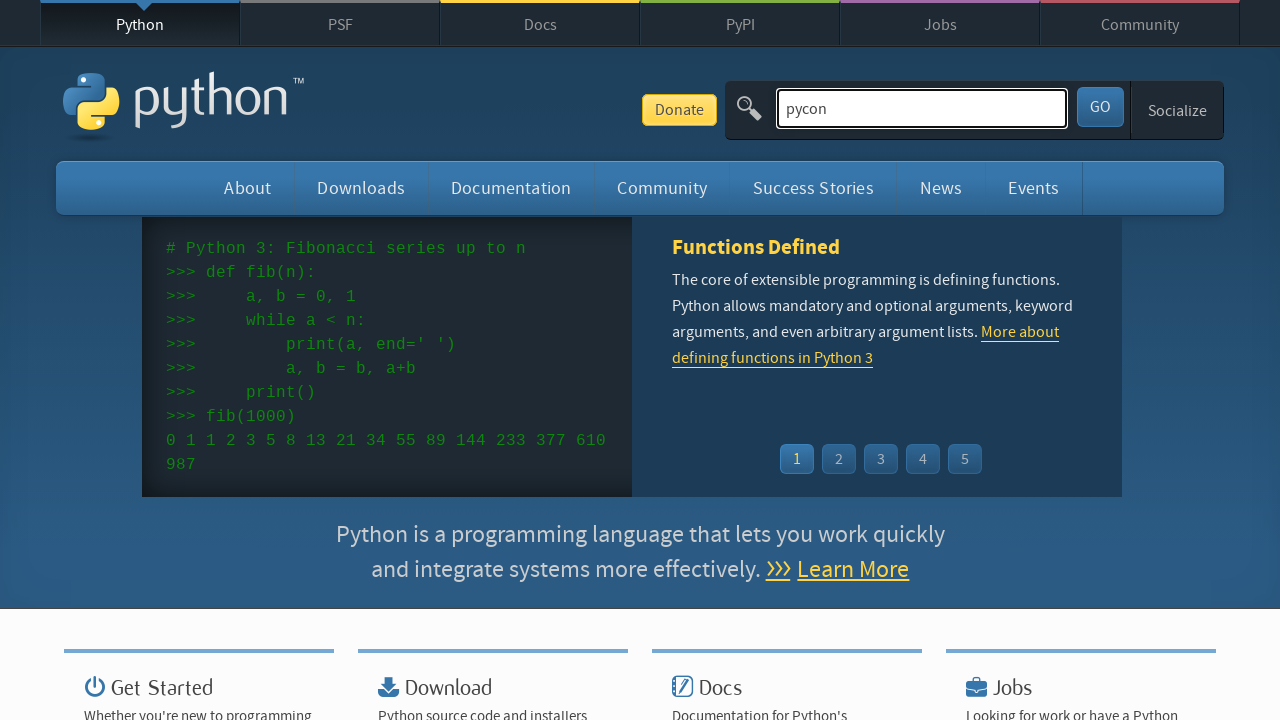

Submitted search form by pressing Enter on input[name='q']
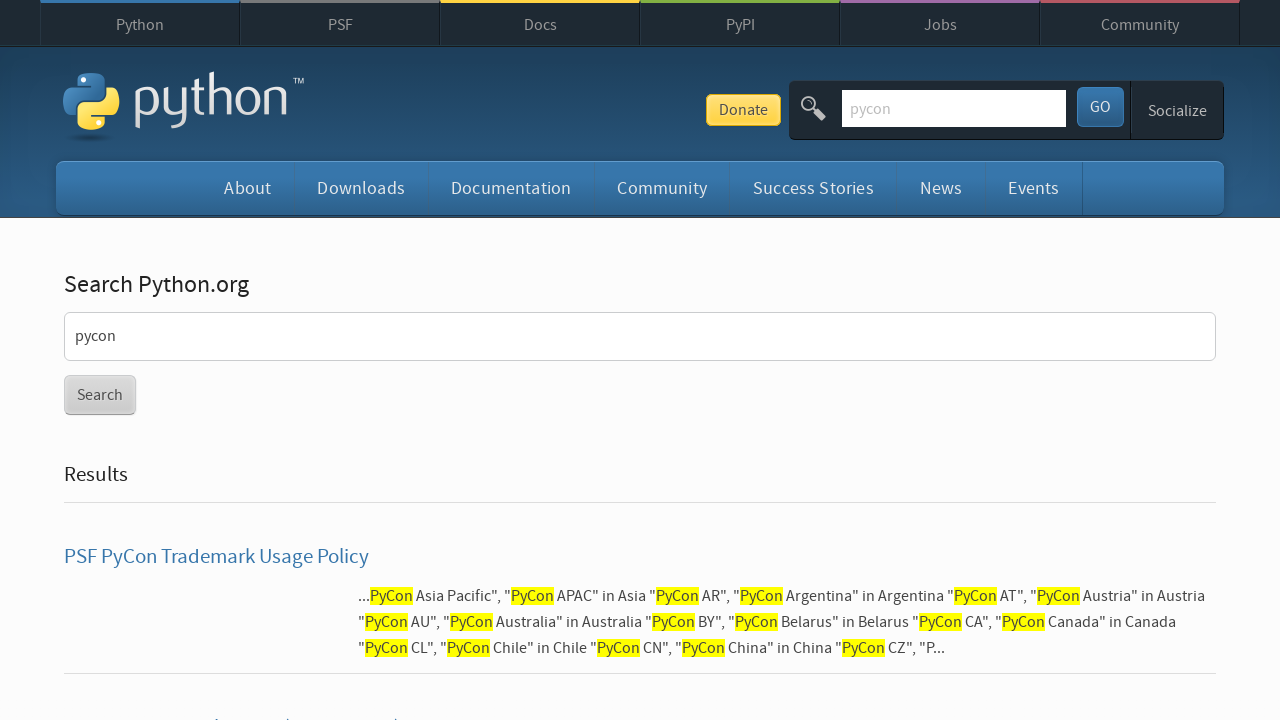

Search results loaded successfully
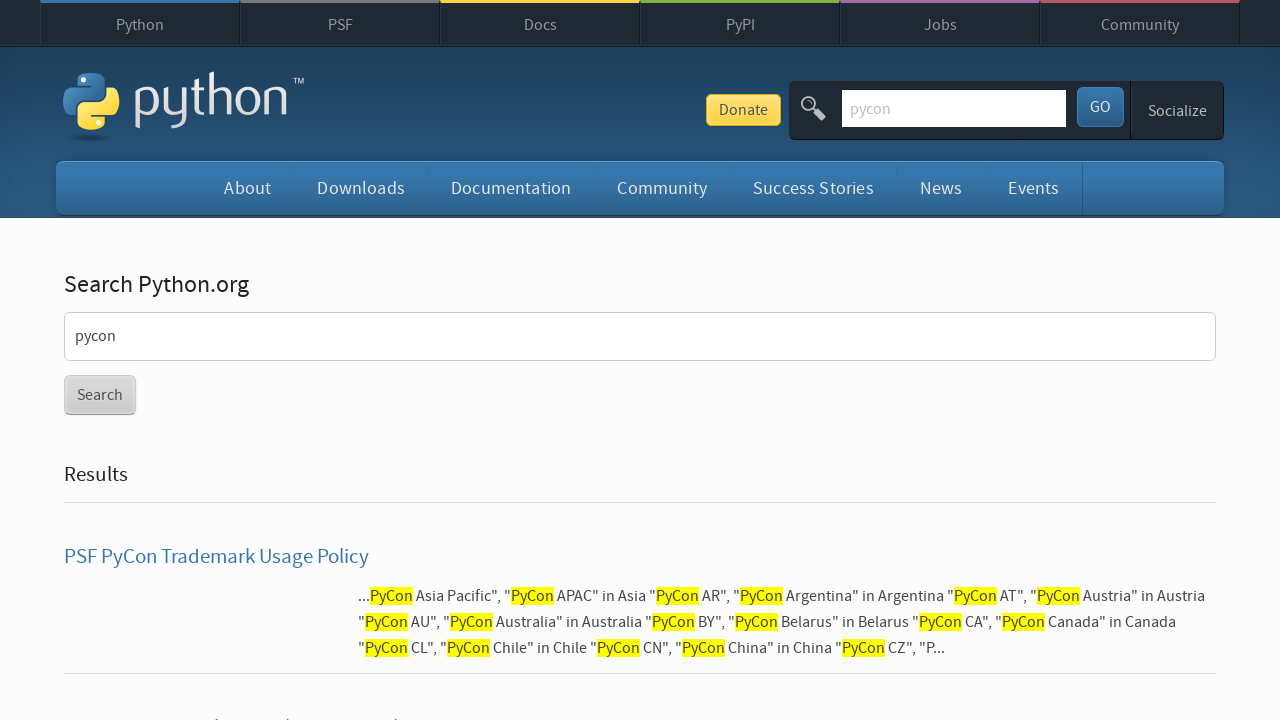

Verified search results are present (no 'No results found' message)
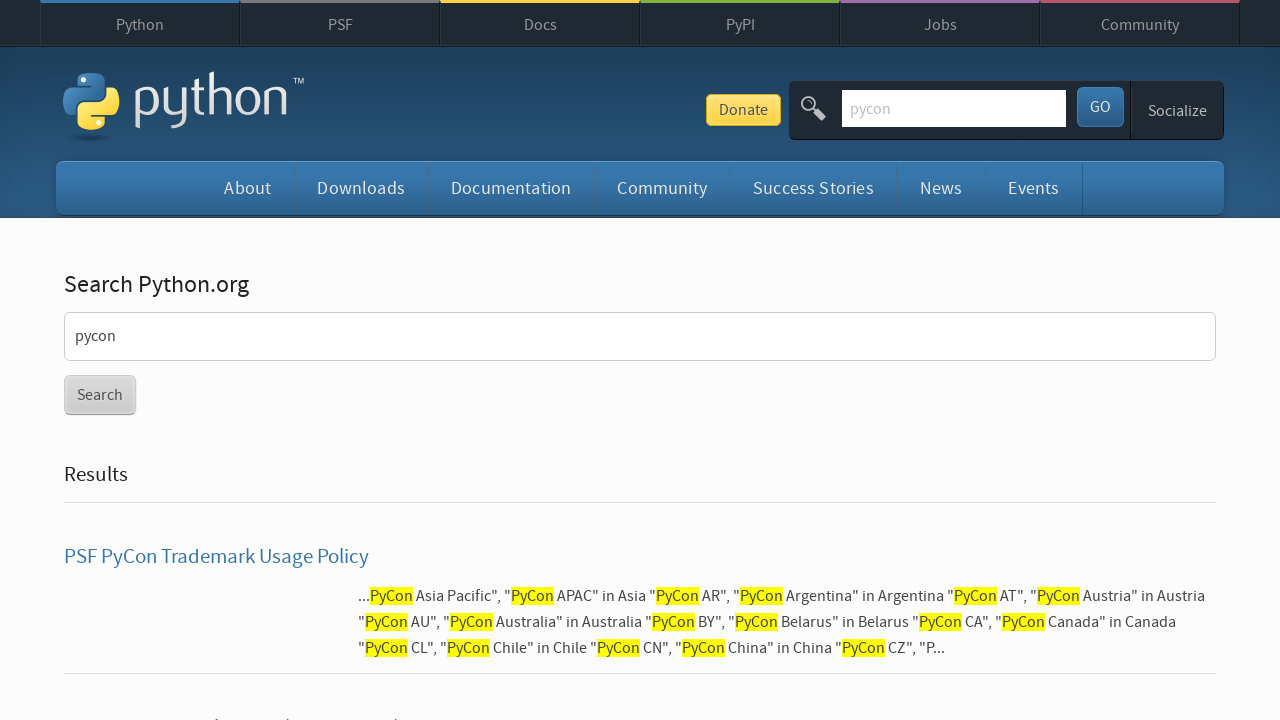

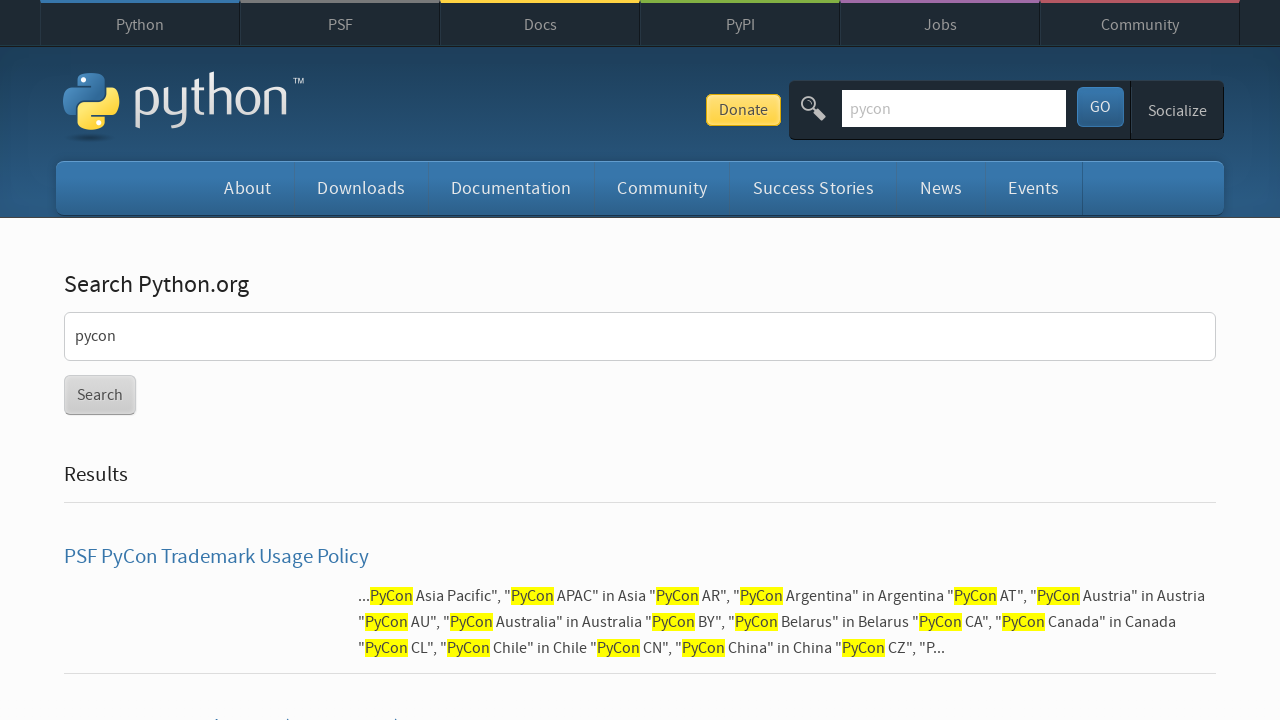